Tests JavaScript alert handling by clicking a button to trigger an alert and then accepting it

Starting URL: https://demoqa.com/alerts

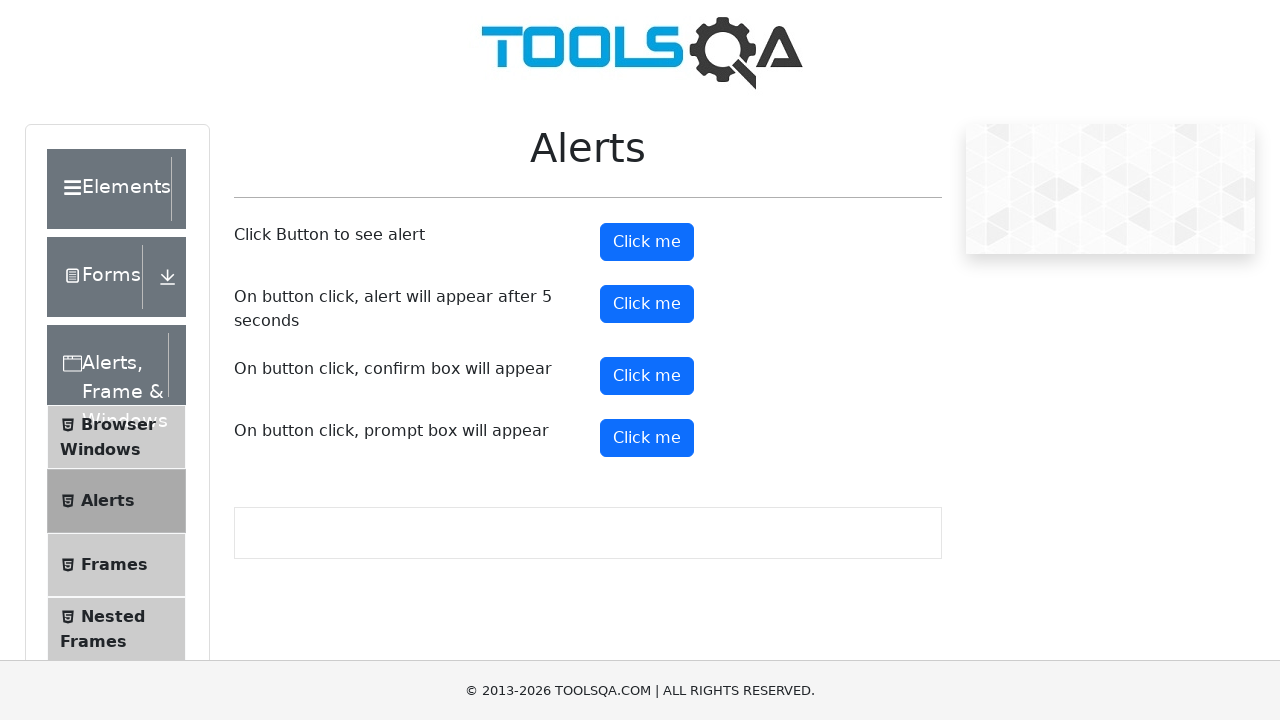

Scrolled down 400 pixels to make alert button visible
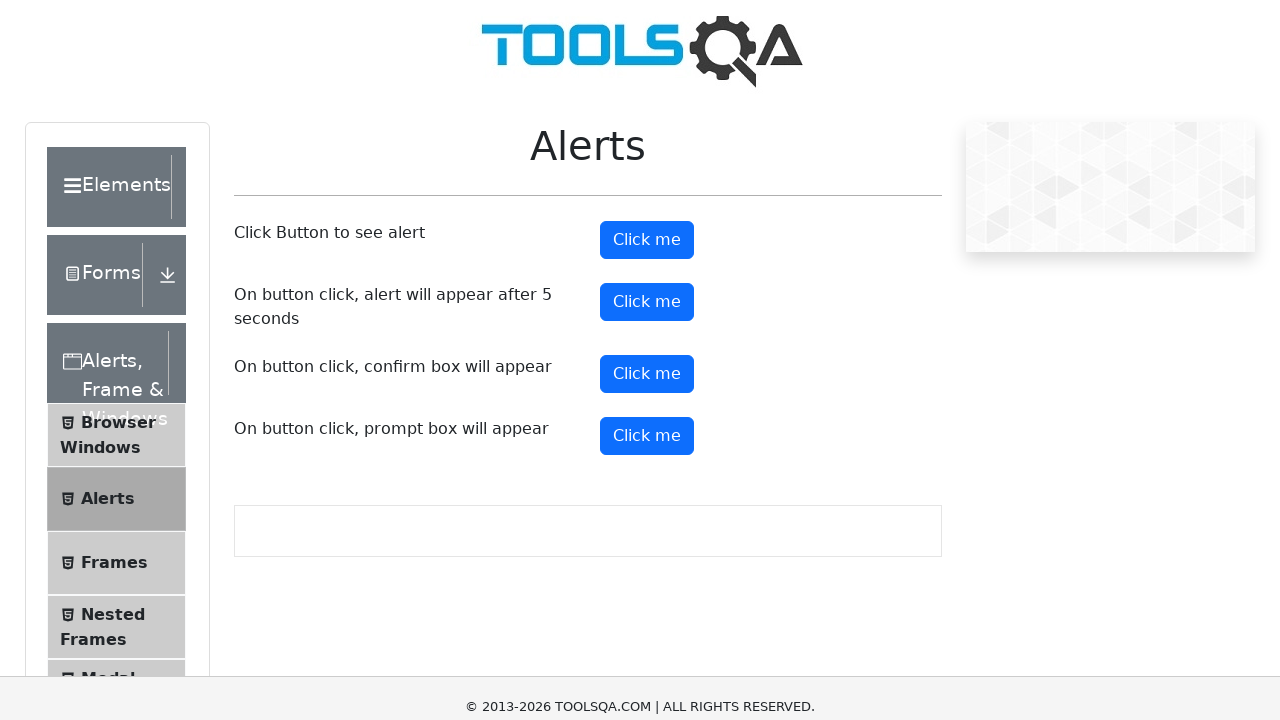

Clicked alert button to trigger JavaScript alert at (647, 19) on #alertButton
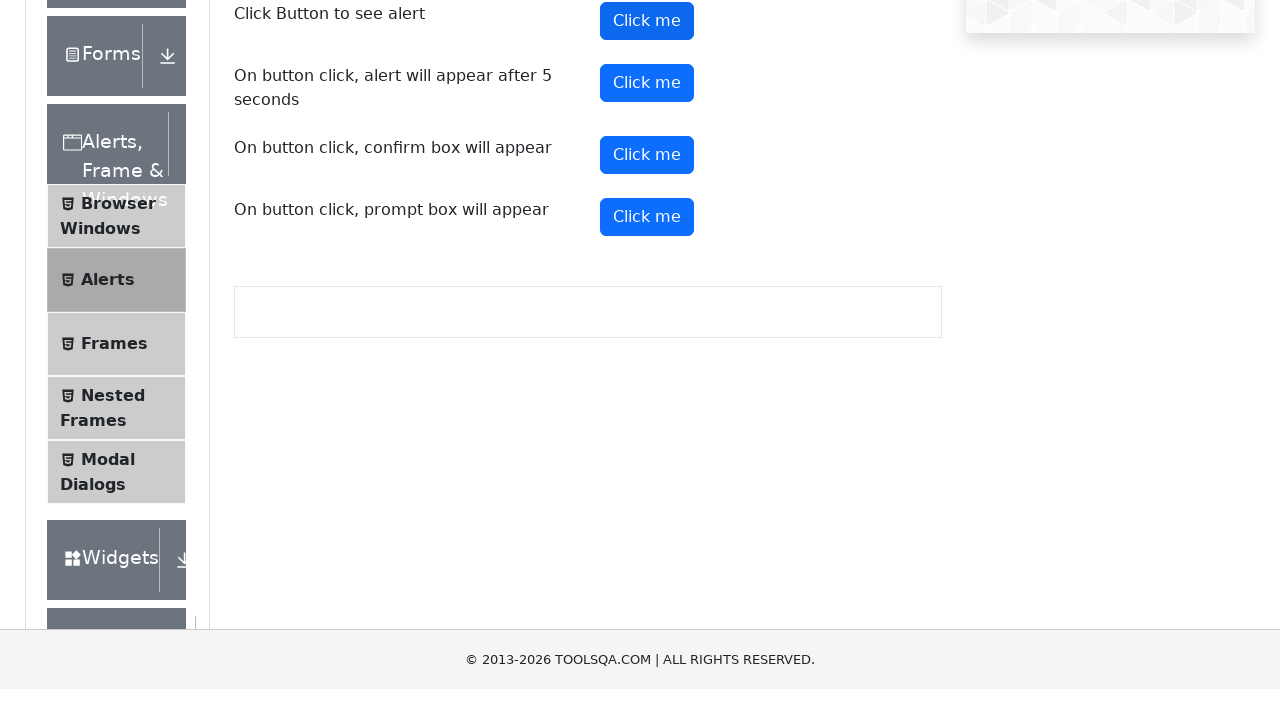

Alert dialog accepted
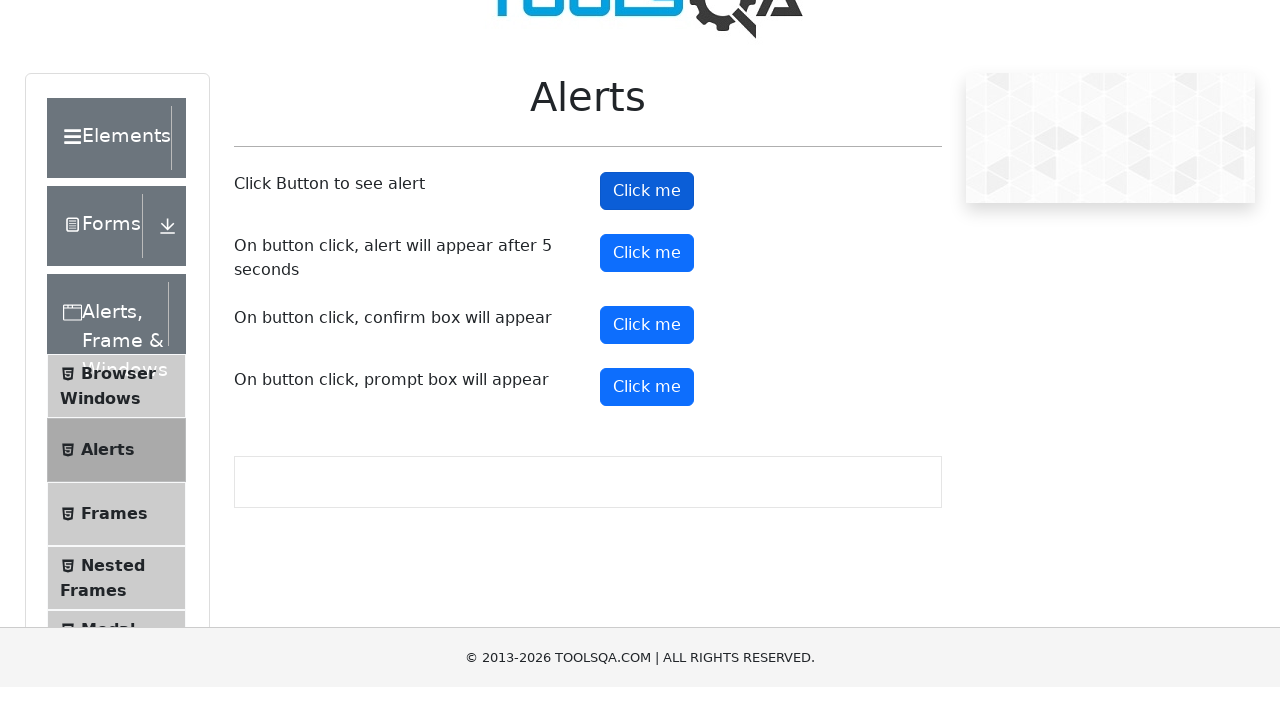

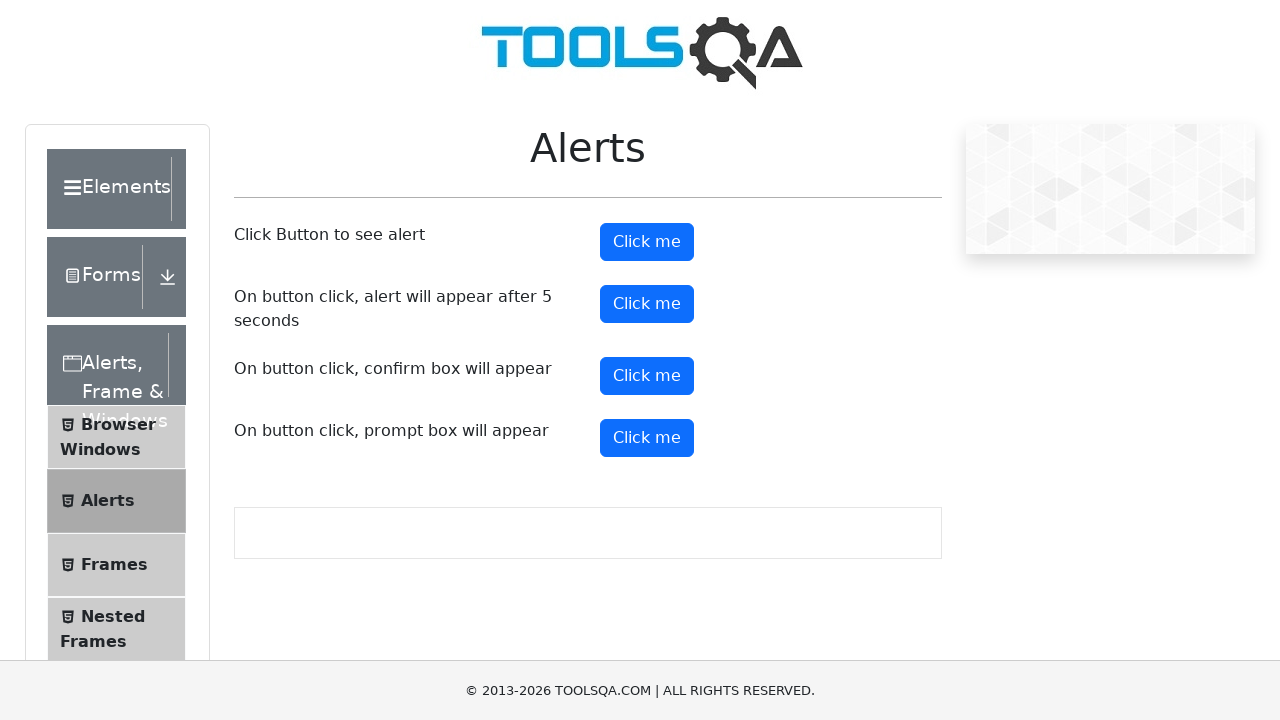